Tests the enabling/disabling of return date field based on trip type selection (one-way vs round-trip) on a travel booking form. Validates that selecting round-trip enables the return date field and selecting one-way disables it.

Starting URL: https://rahulshettyacademy.com/dropdownsPractise/

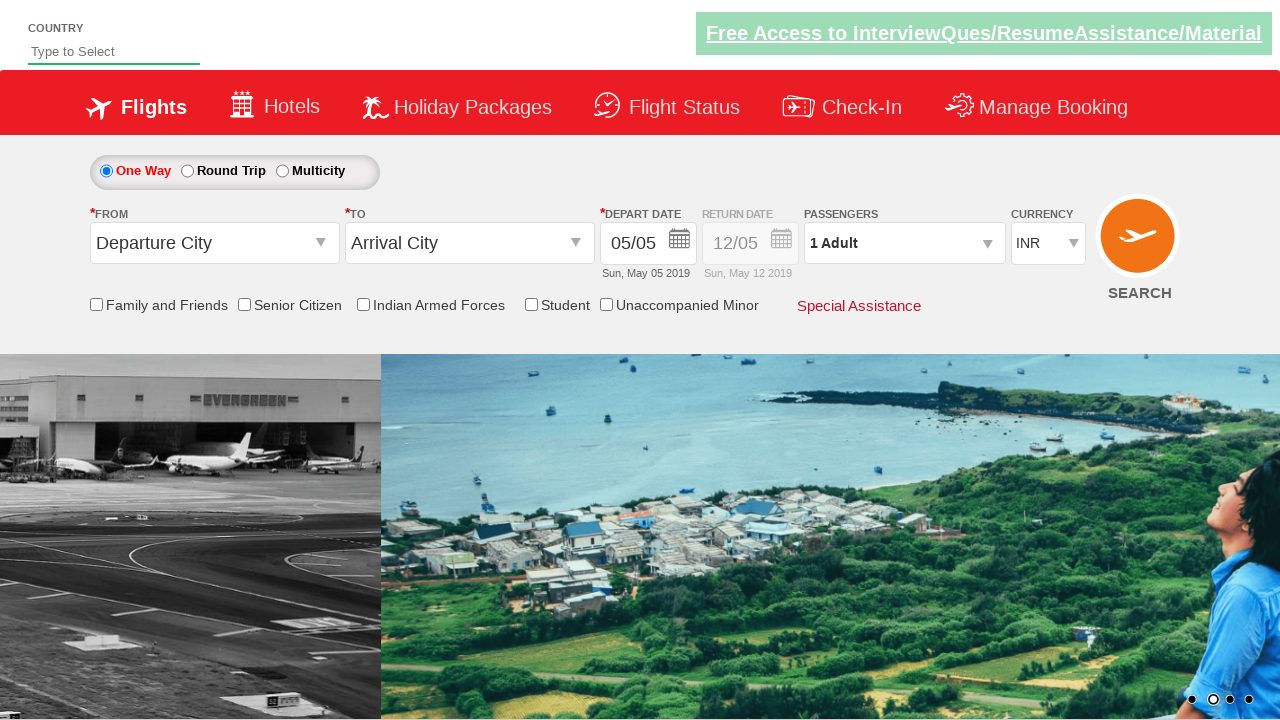

Reloaded page to ensure clean state
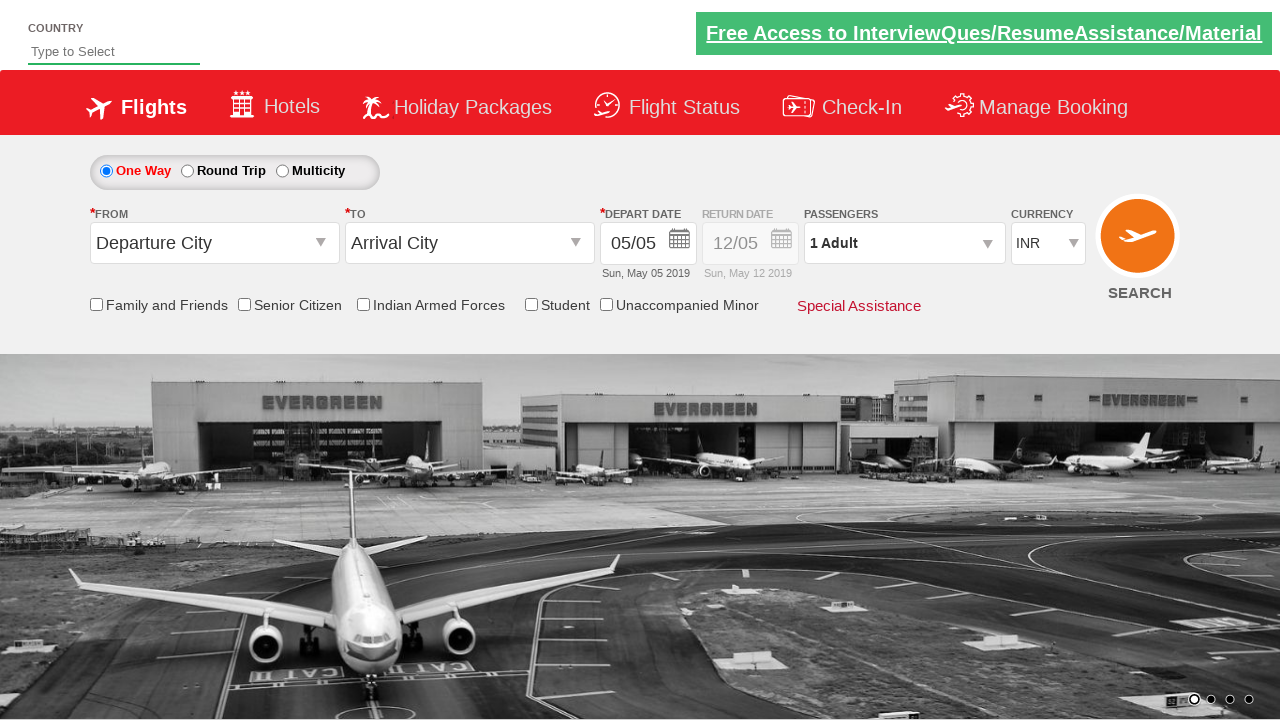

One-way radio button selector loaded
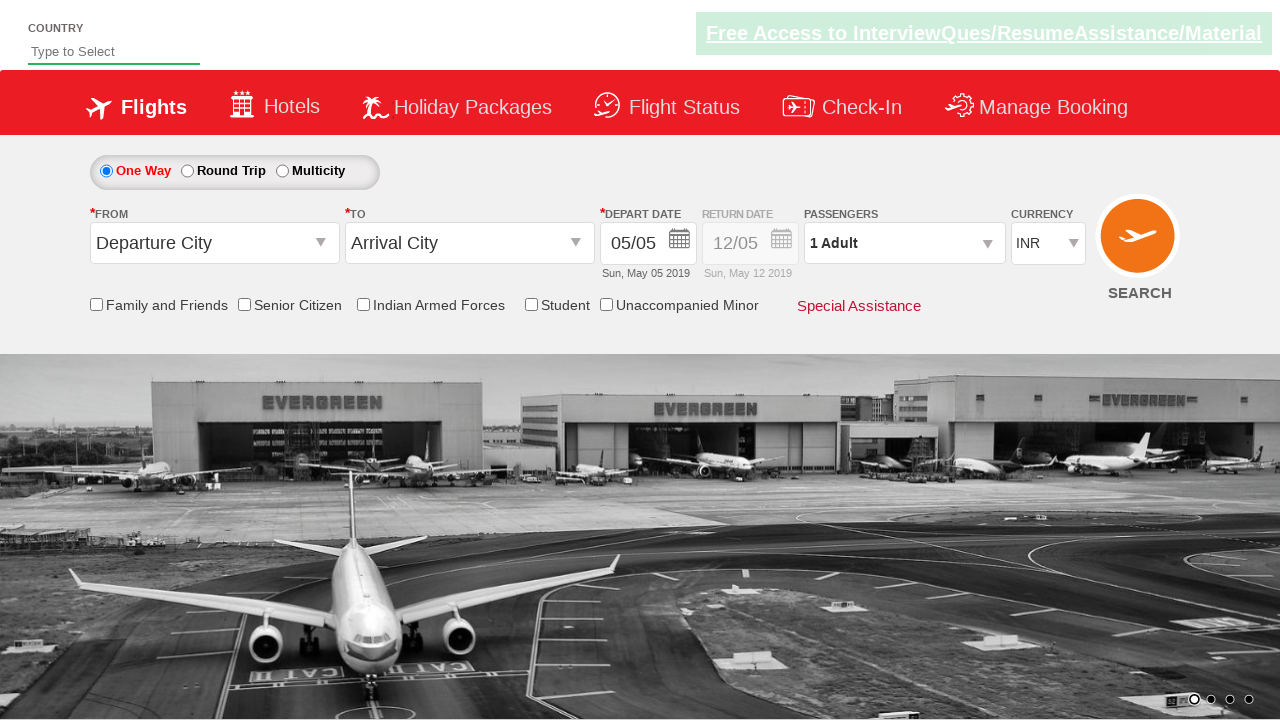

Located one-way radio button element
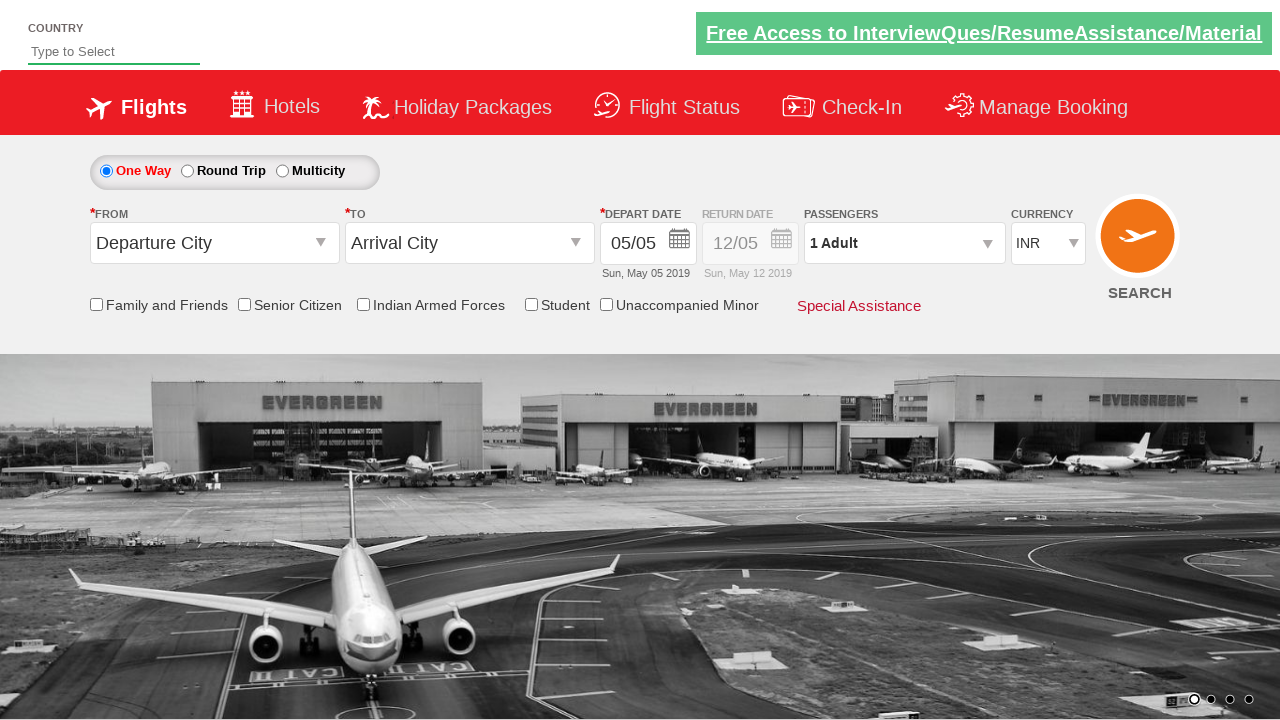

Located round-trip radio button element
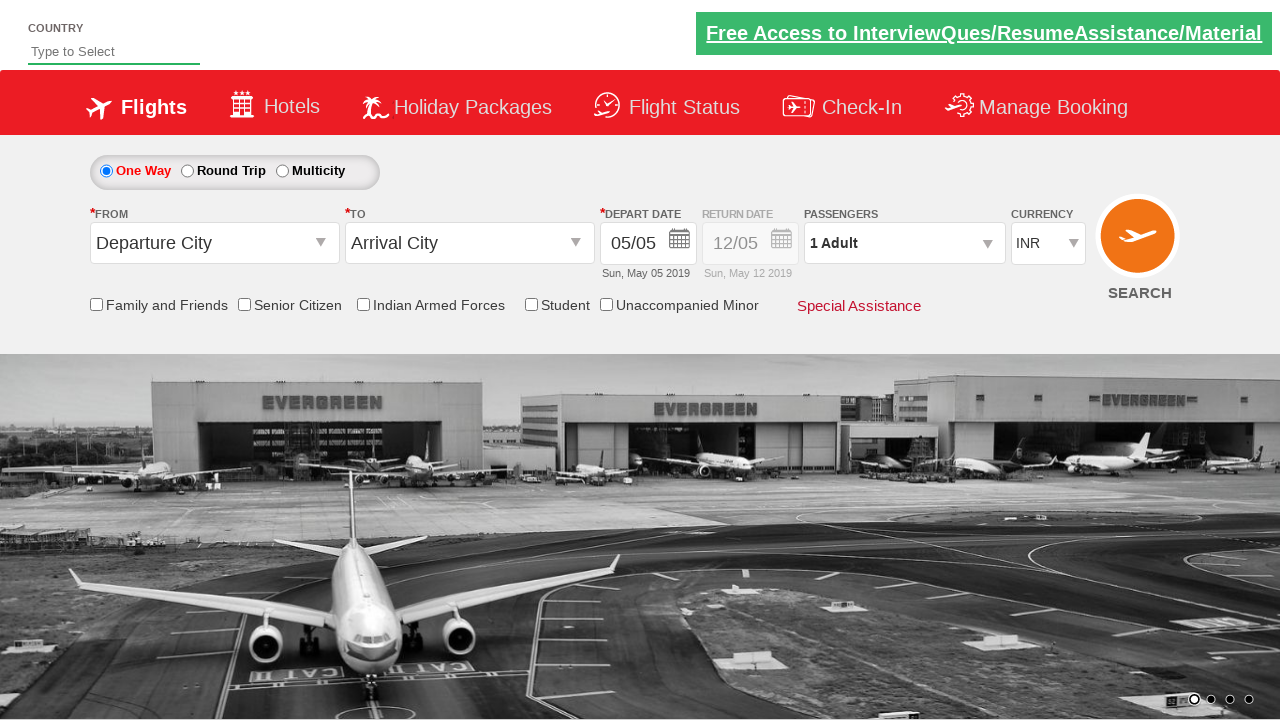

Located return date field div
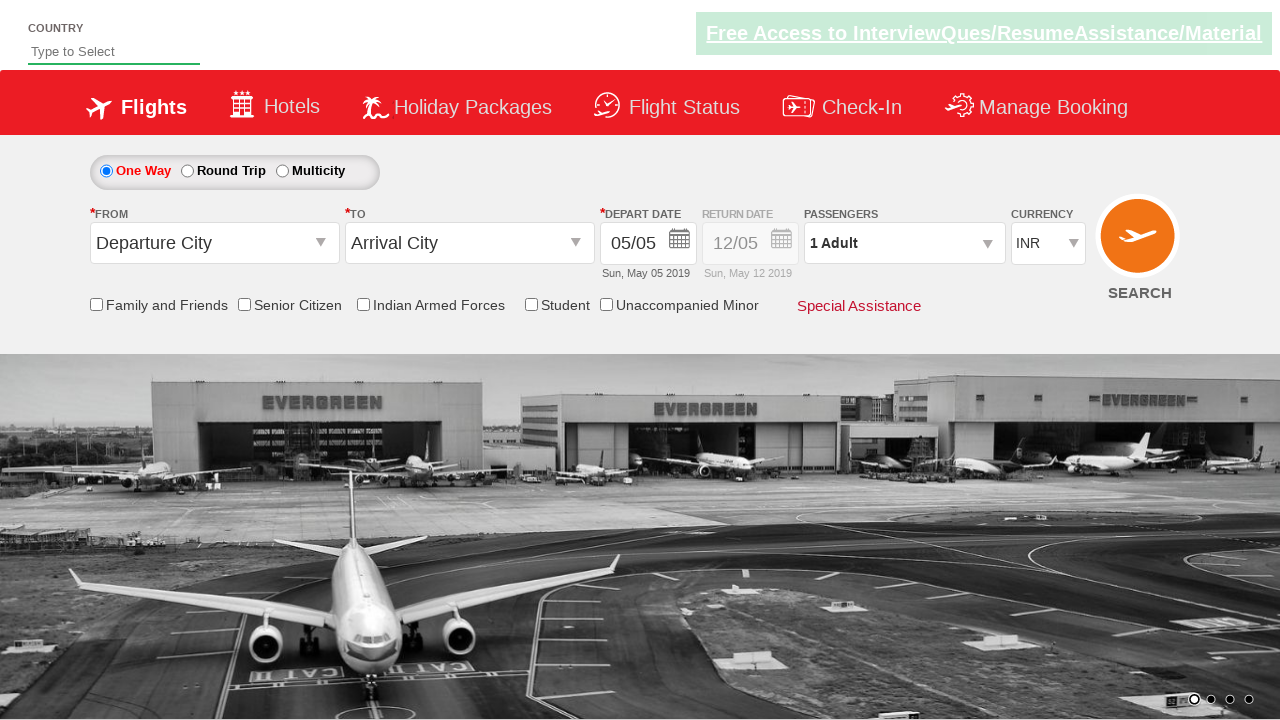

Clicked round-trip radio button to enable return date field at (187, 171) on (//*[@value='RoundTrip'])[1] >> nth=0
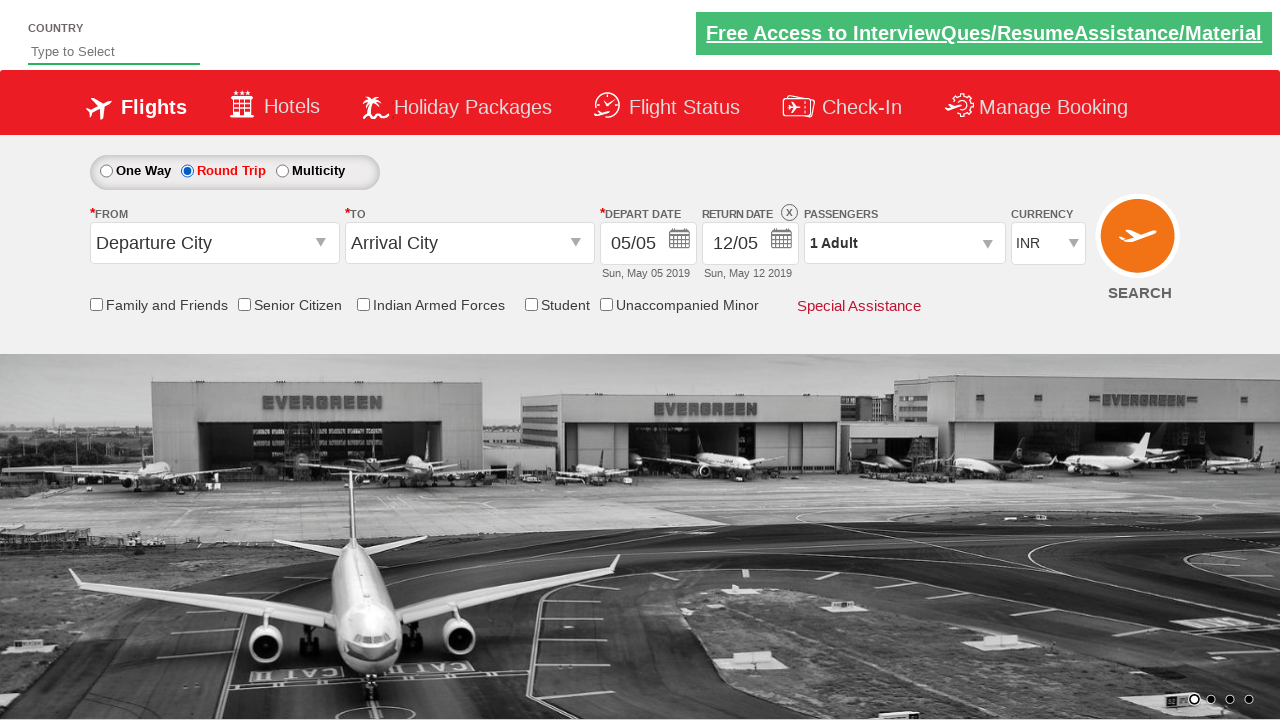

Waited 500ms for UI to update after selecting round-trip
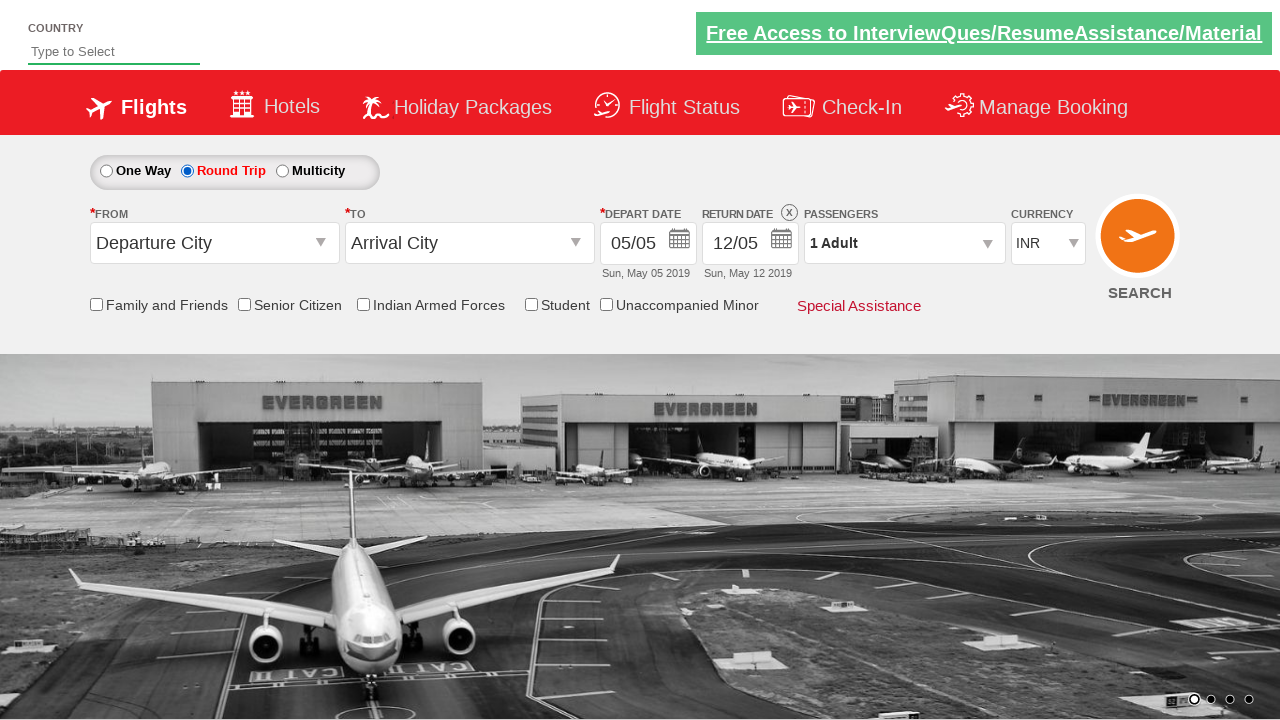

Clicked one-way radio button to disable return date field at (106, 171) on #ctl00_mainContent_rbtnl_Trip_0
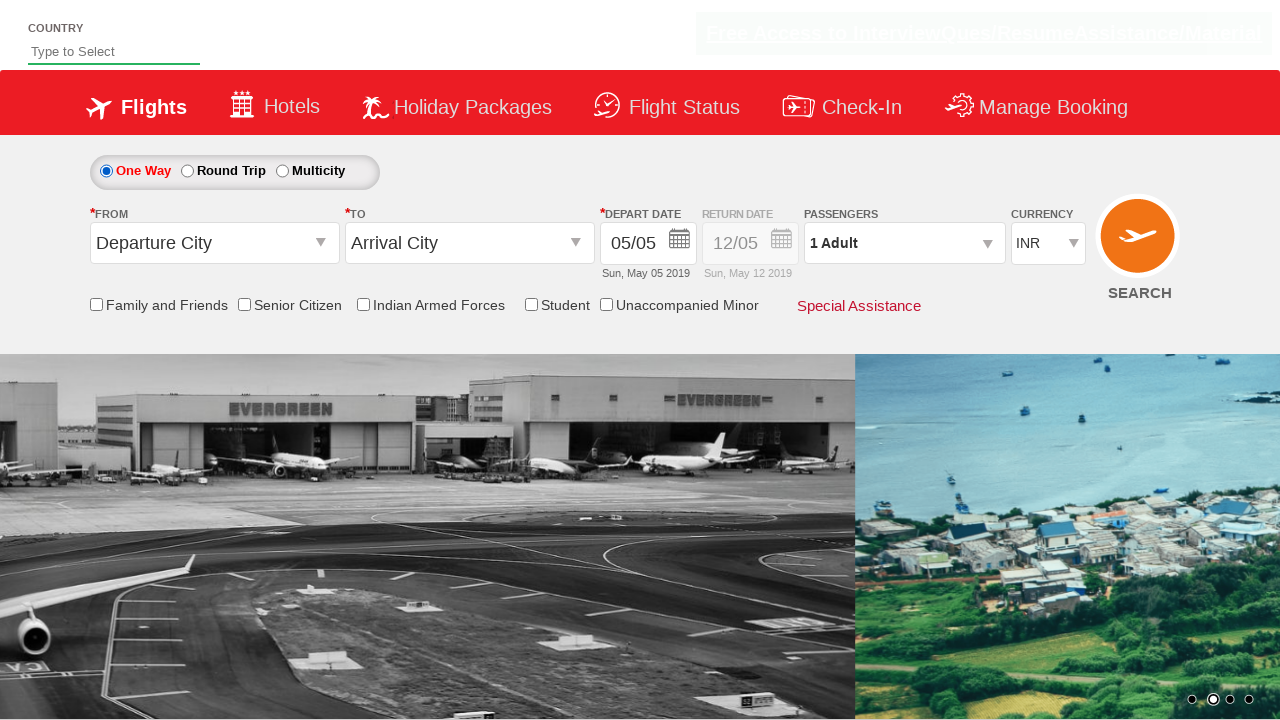

Waited 500ms for UI to reflect one-way selection
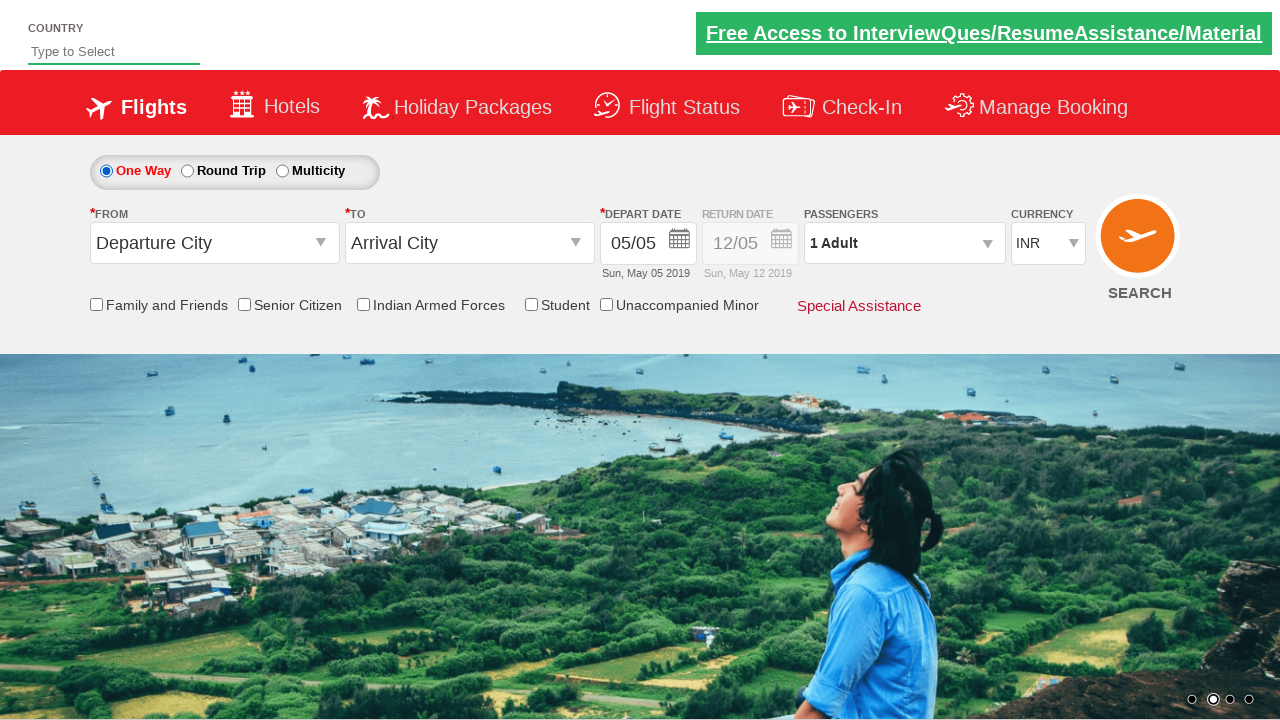

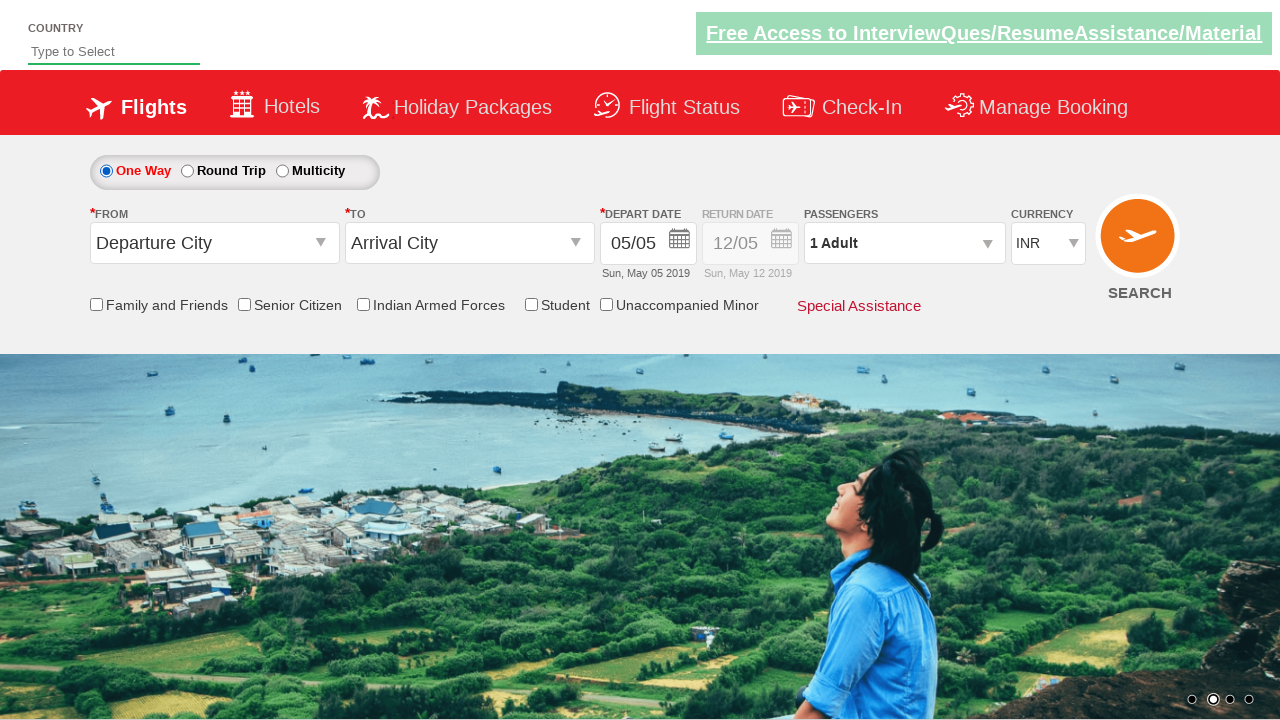